Tests Google Translate by entering text in the input field

Starting URL: https://translate.google.com/

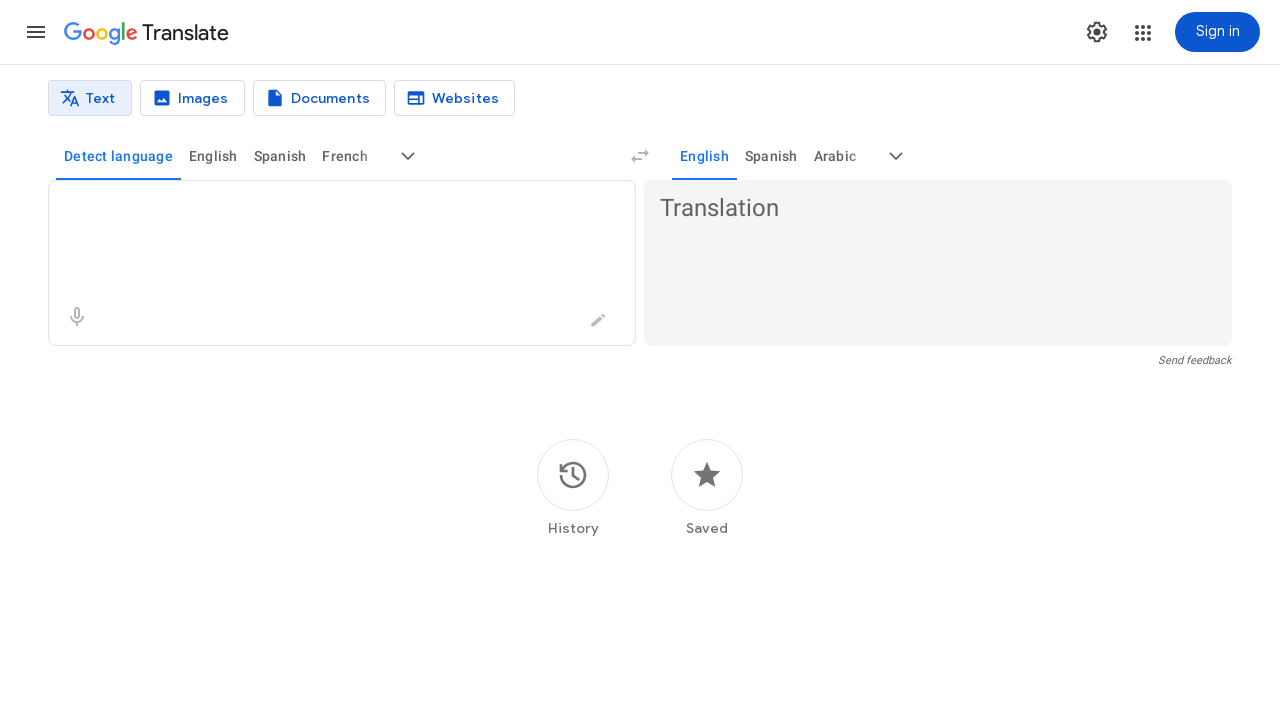

Translation input textarea loaded
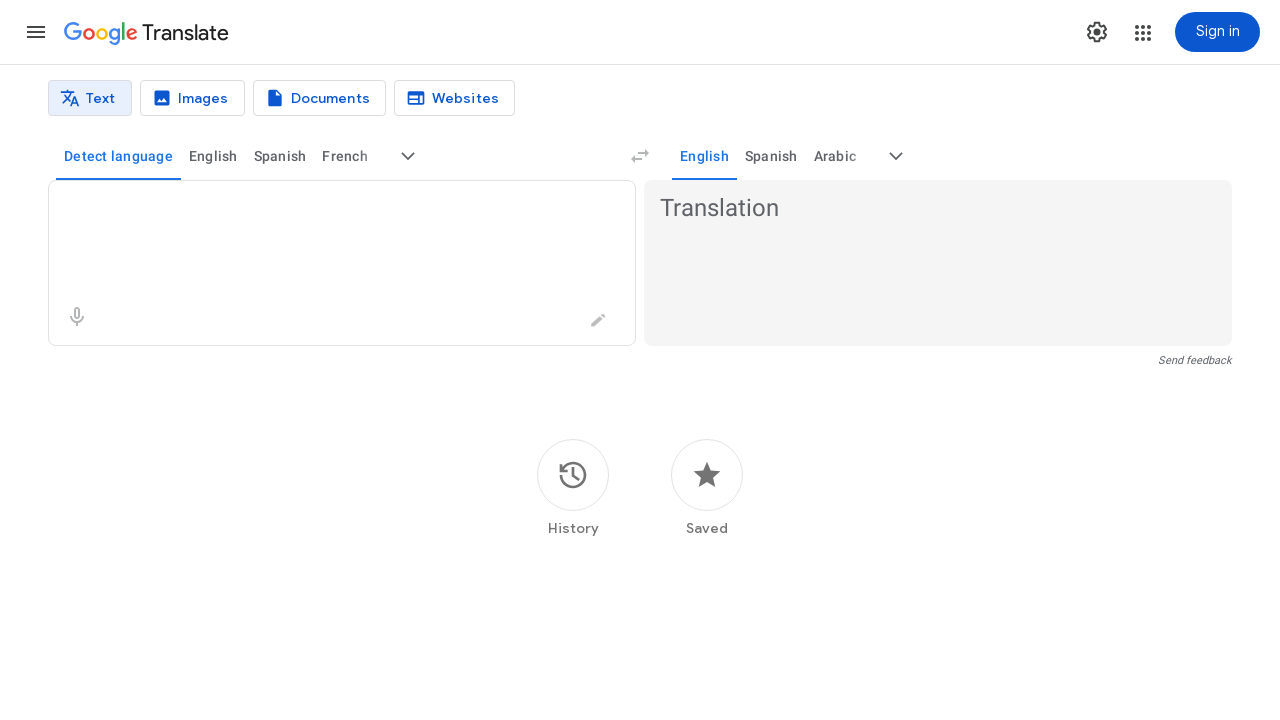

Entered Hebrew text 'אבא' in source field on textarea[aria-label='Source text']
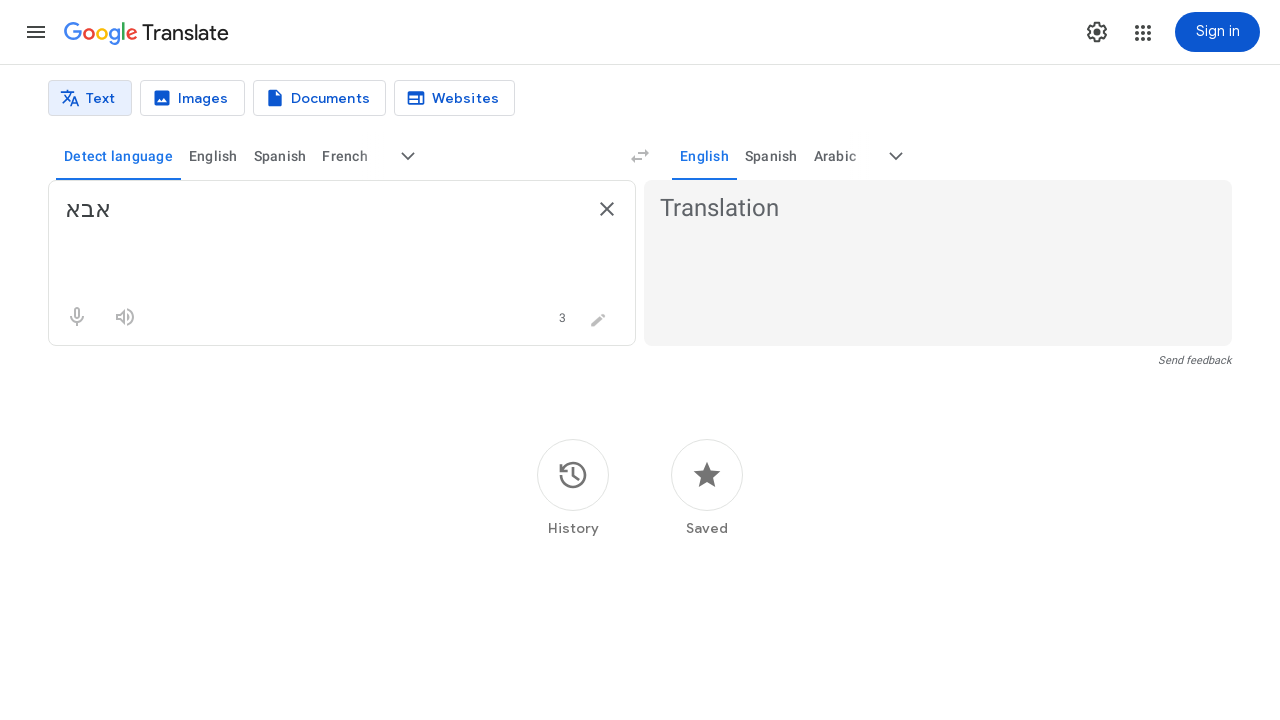

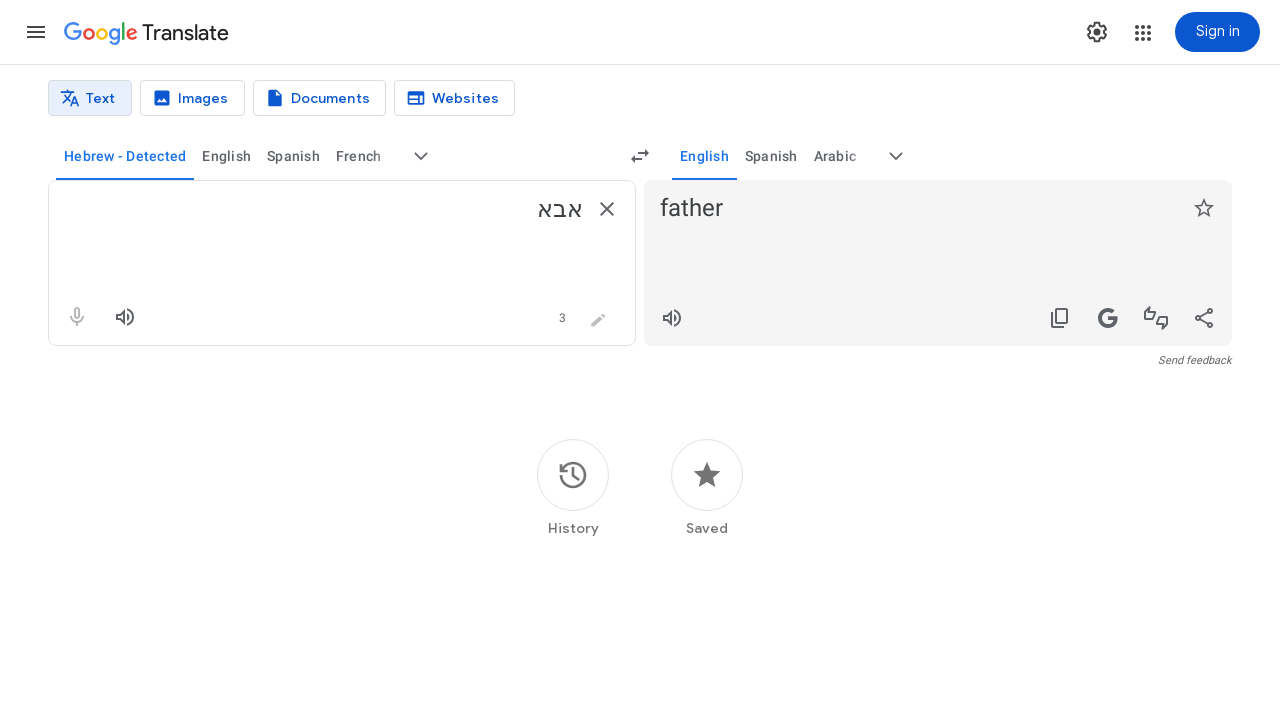